Tests dropdown selection functionality by finding a dropdown element and selecting "Option 2" from the available options

Starting URL: https://the-internet.herokuapp.com/dropdown

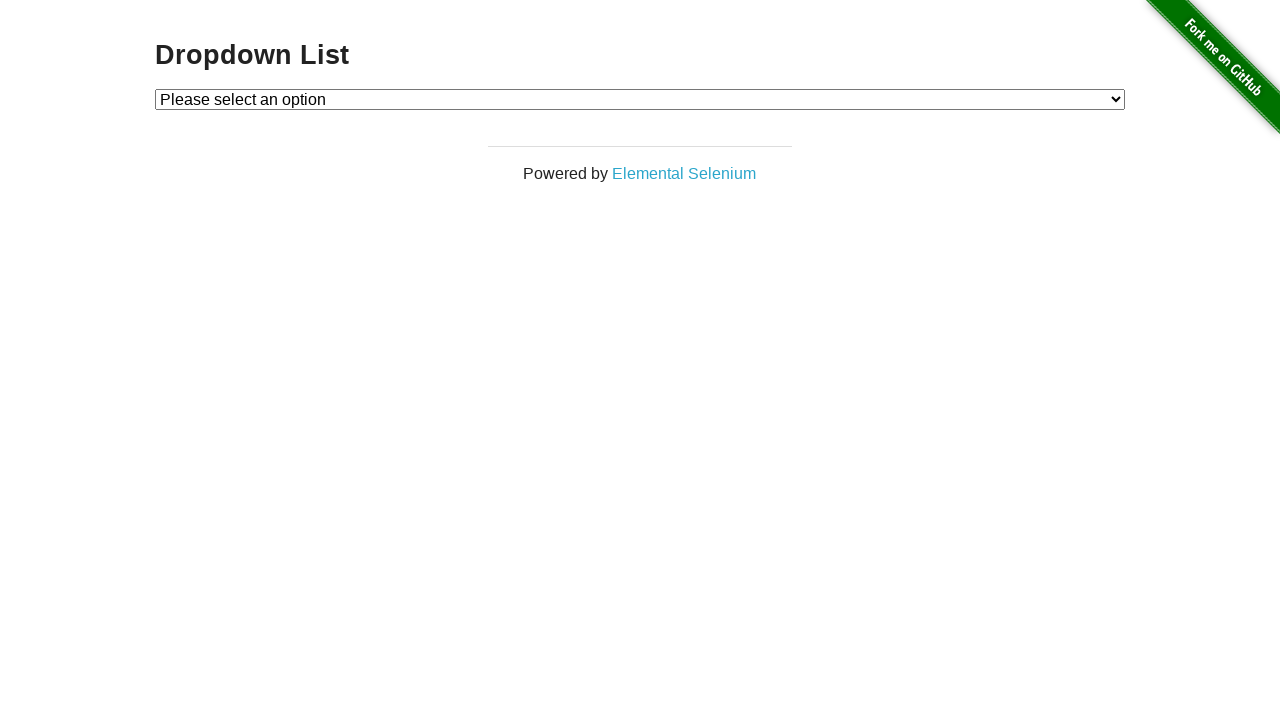

Navigated to dropdown test page
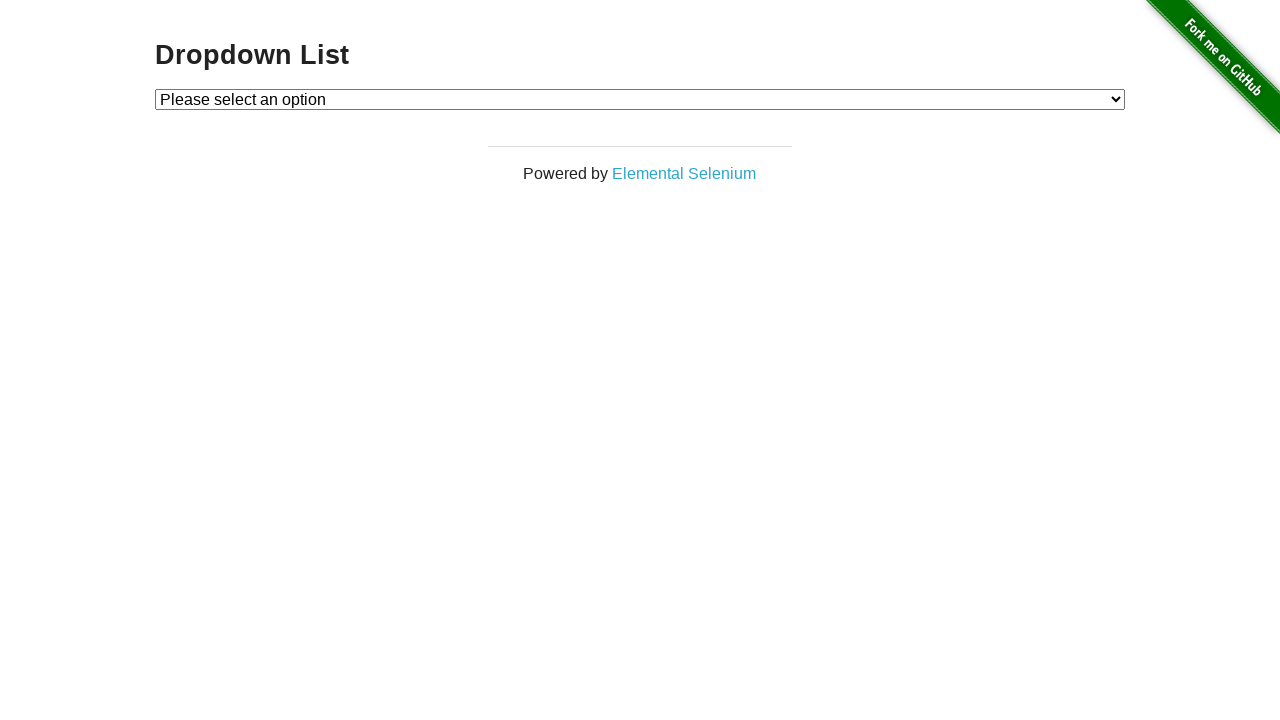

Selected 'Option 2' from the dropdown menu on #dropdown
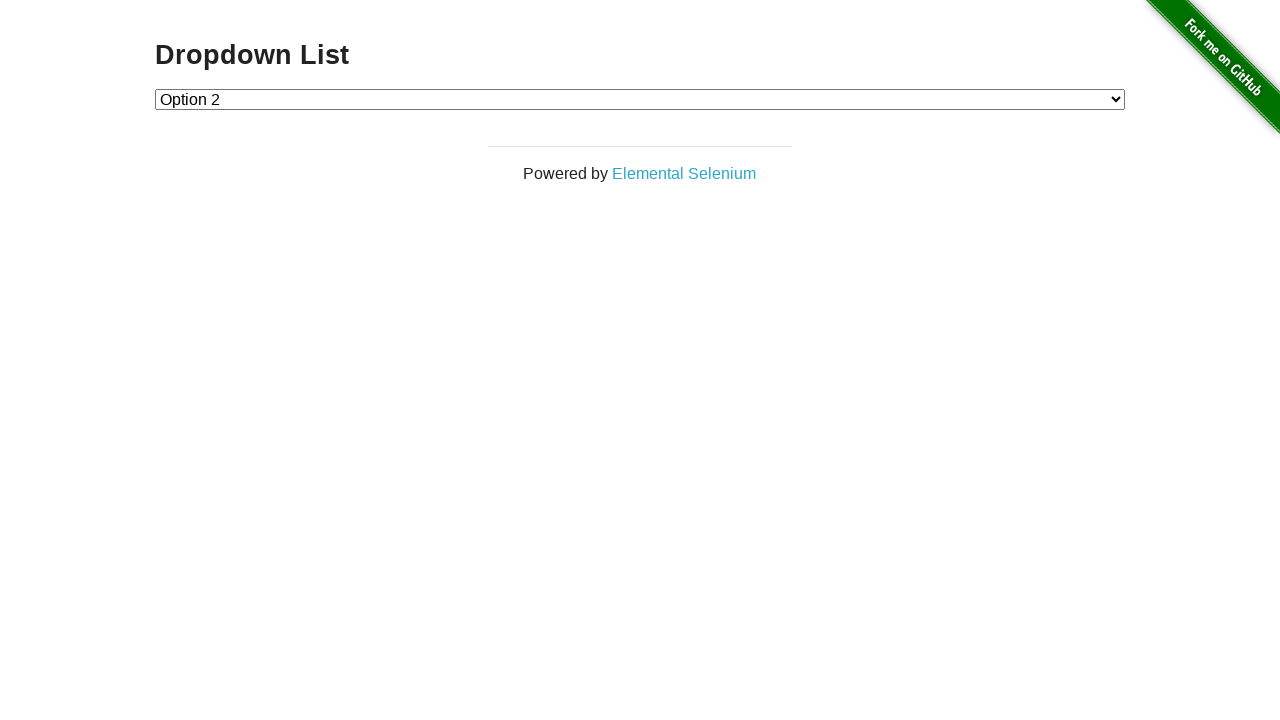

Waited for dropdown selection to complete
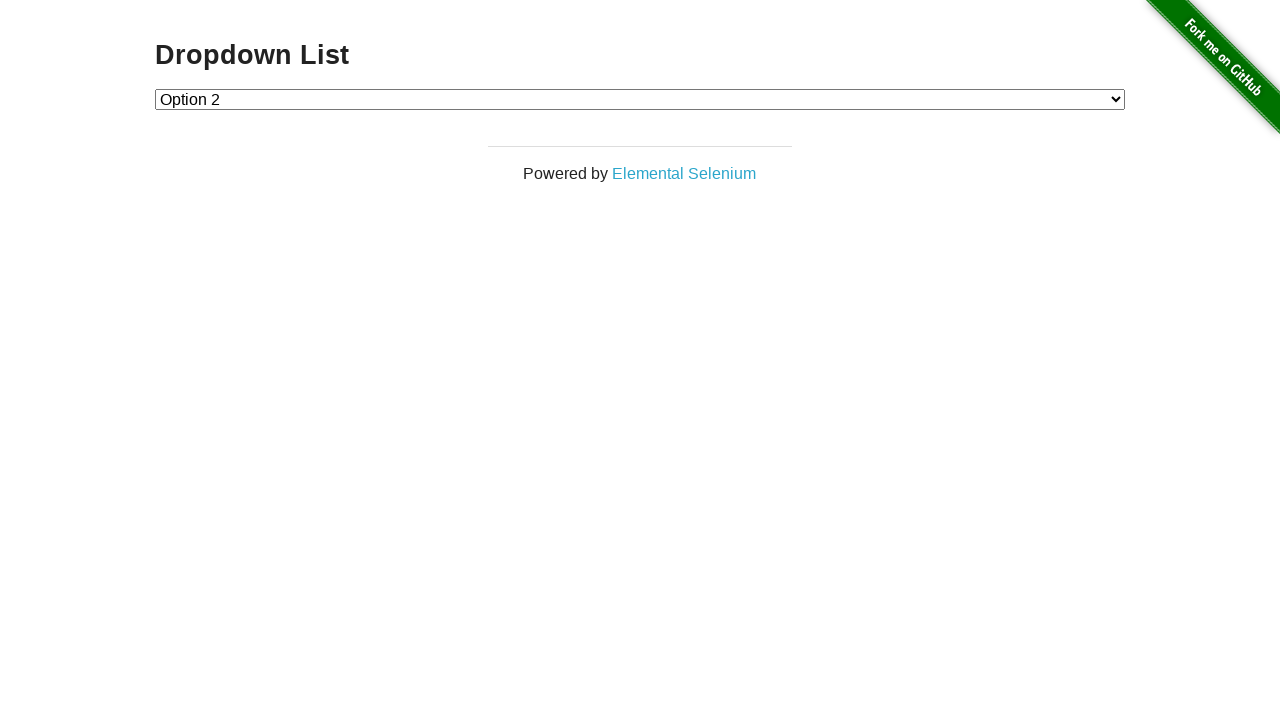

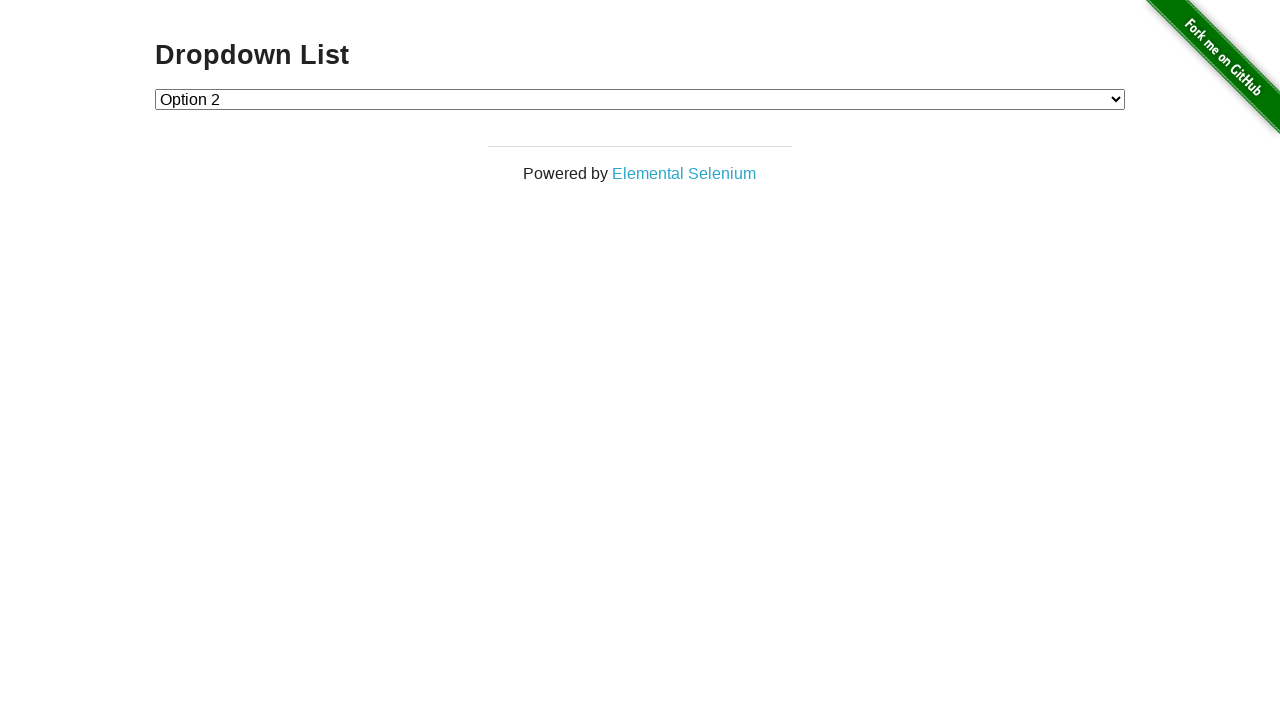